Solves a math problem on the page by calculating a value, entering it into a form, selecting checkboxes and radio buttons, then submitting the form

Starting URL: http://suninjuly.github.io/math.html

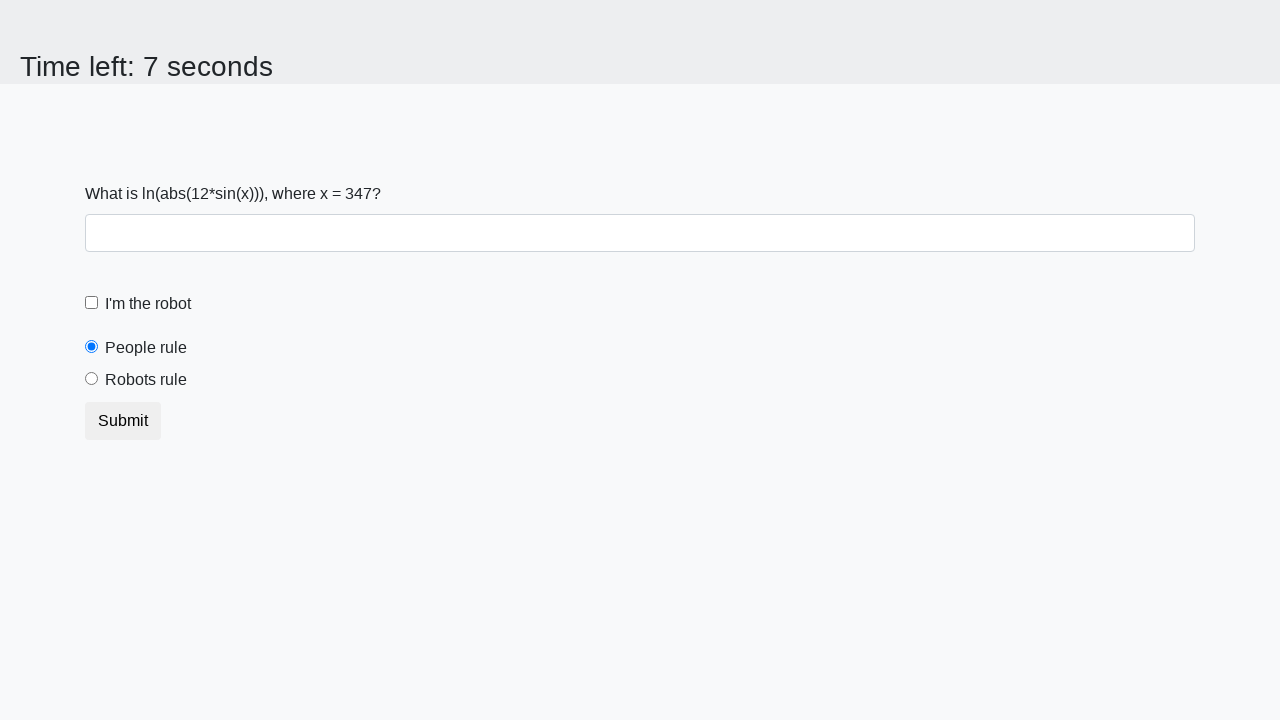

Located the input value element
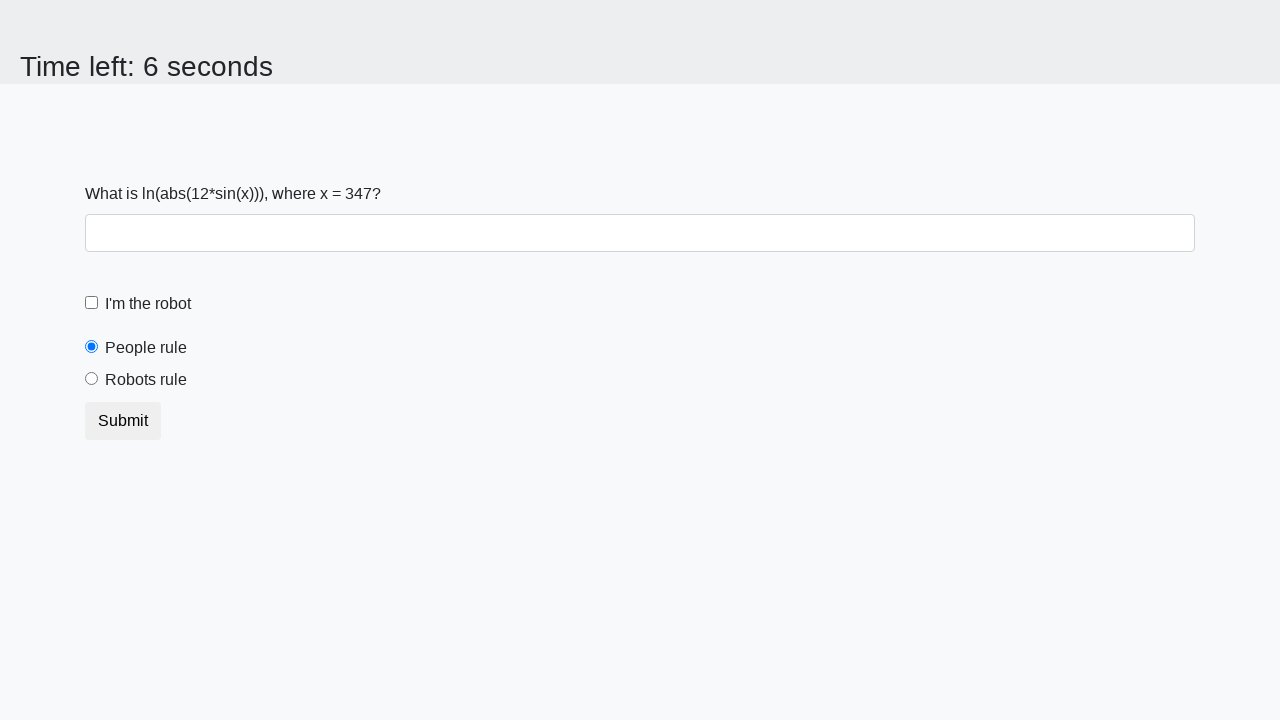

Retrieved input value from page
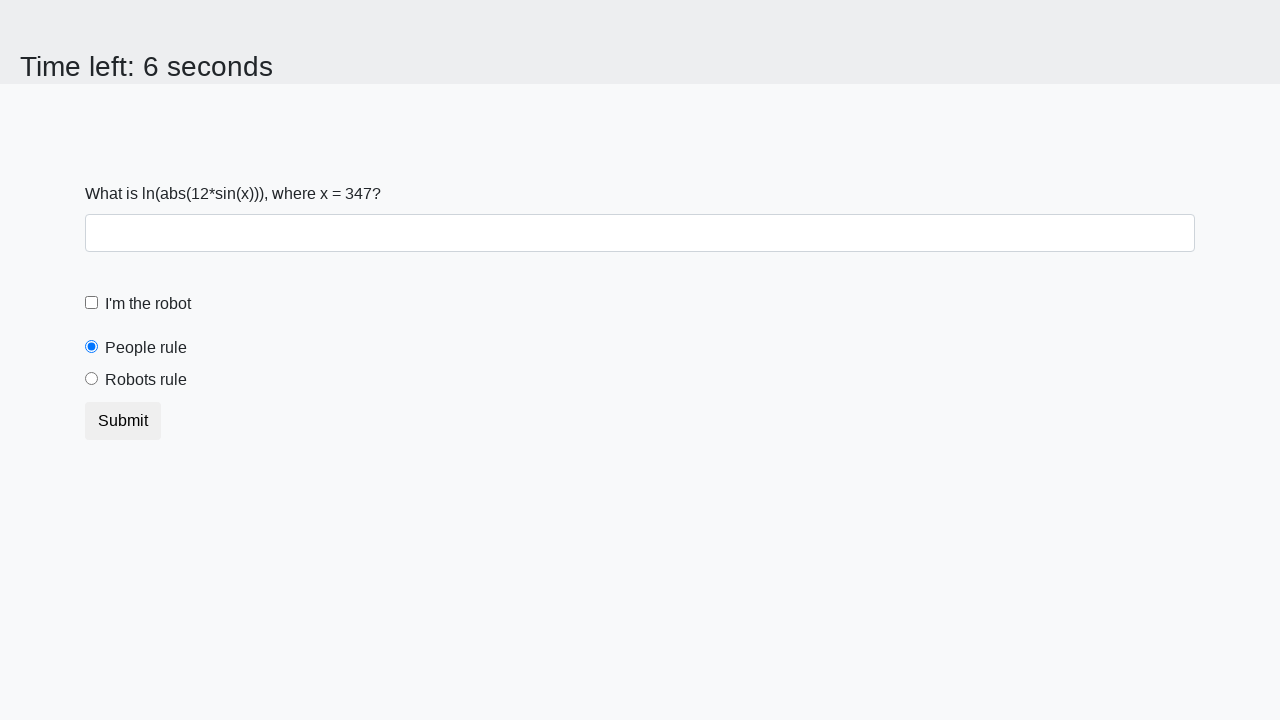

Calculated answer using math formula: log(abs(12*sin(347)))
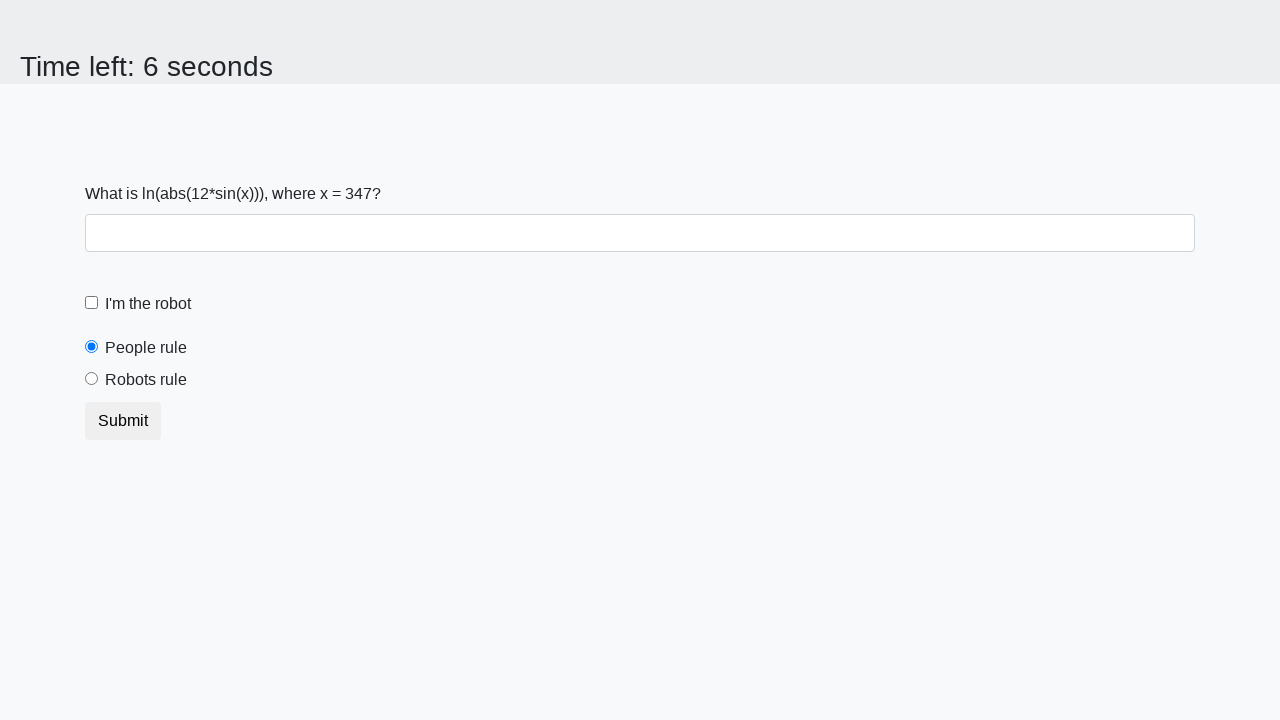

Filled answer field with calculated value: 2.4742123007220043 on #answer
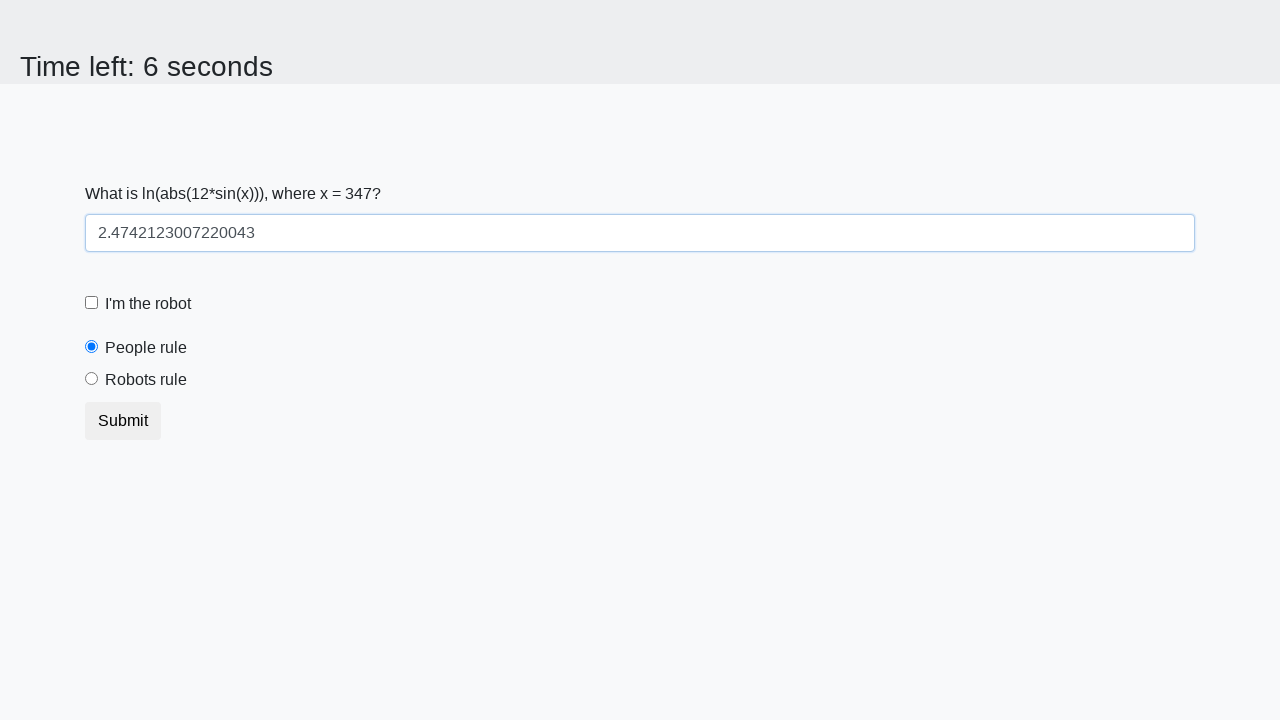

Clicked the robot checkbox at (92, 303) on #robotCheckbox
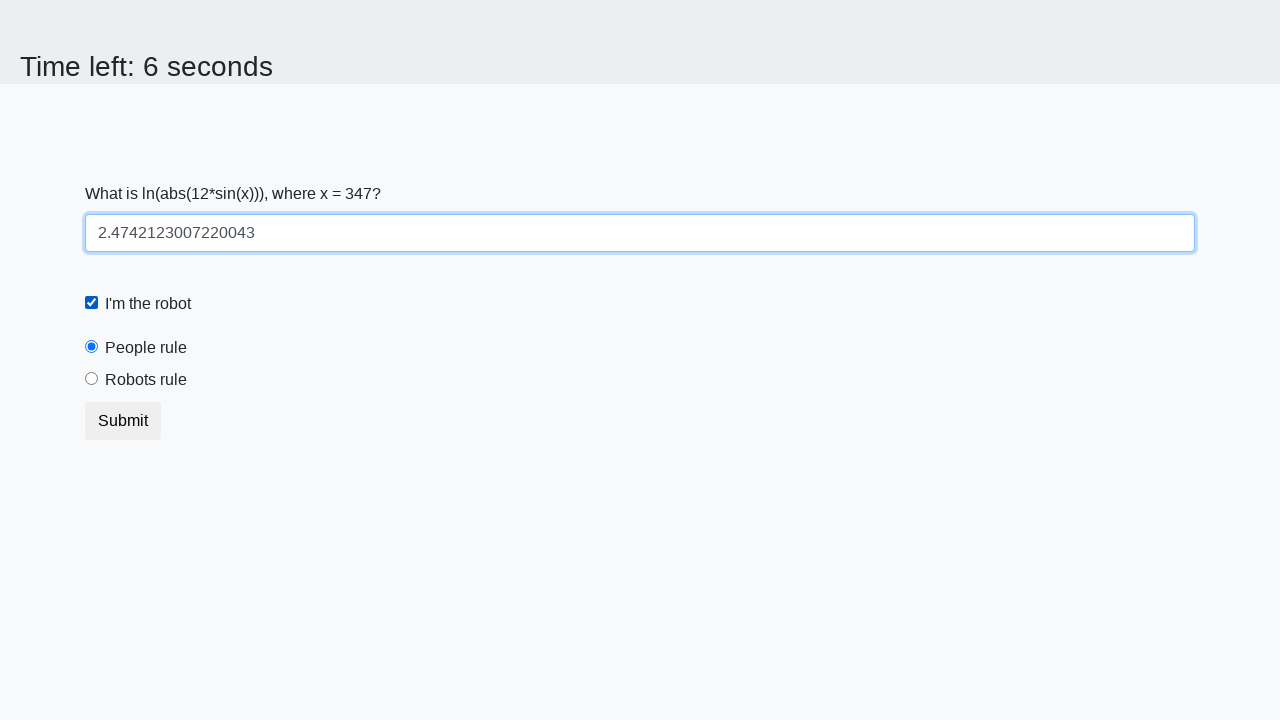

Clicked the 'robots rule' radio button at (92, 379) on #robotsRule
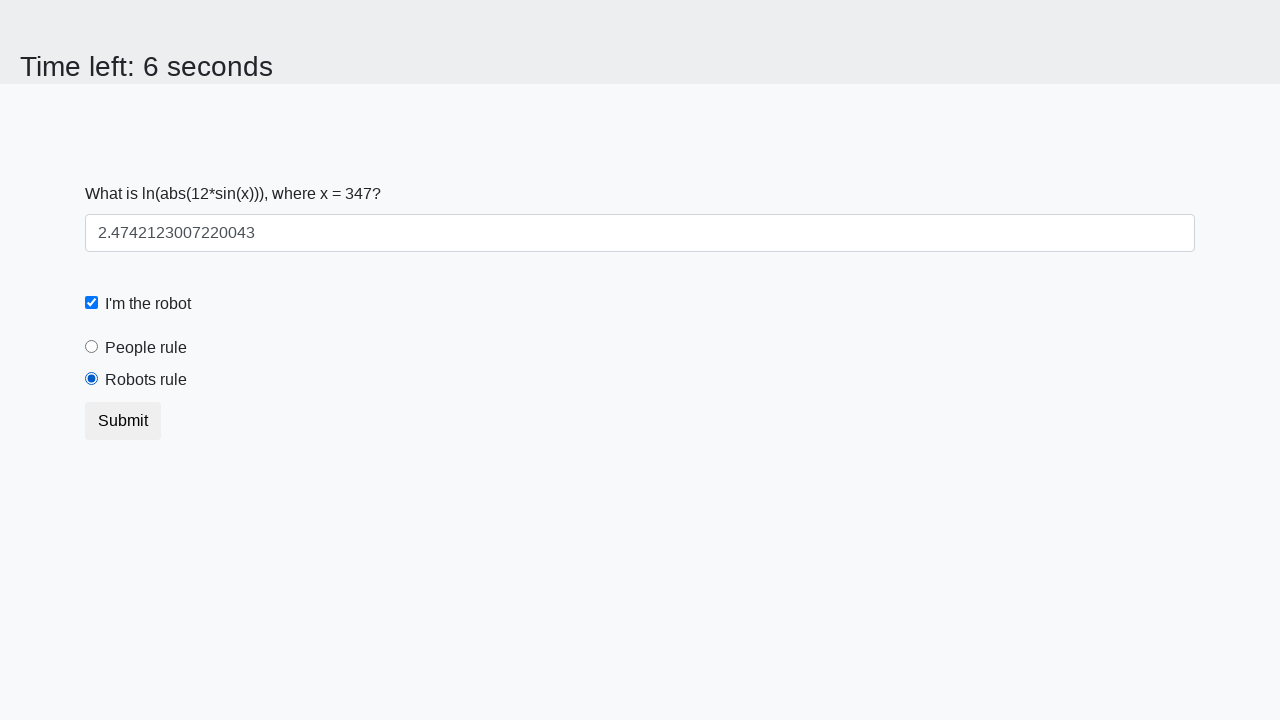

Clicked submit button to submit the form at (123, 421) on button.btn
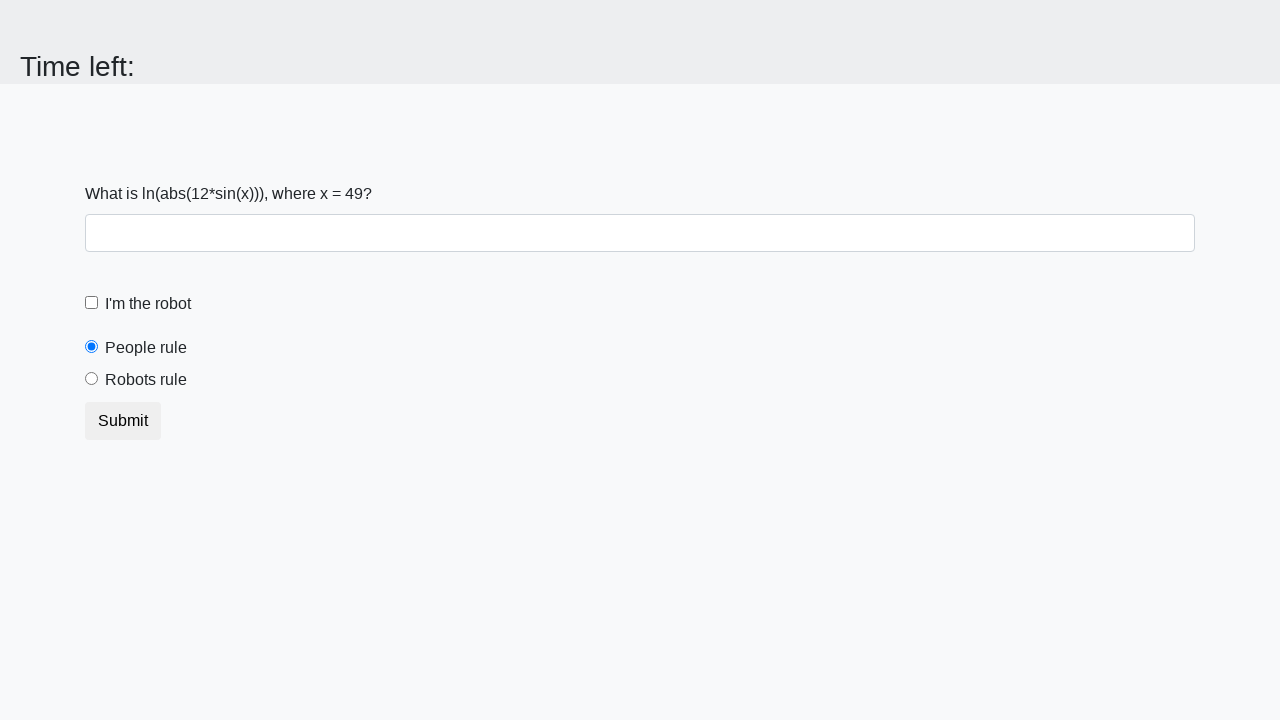

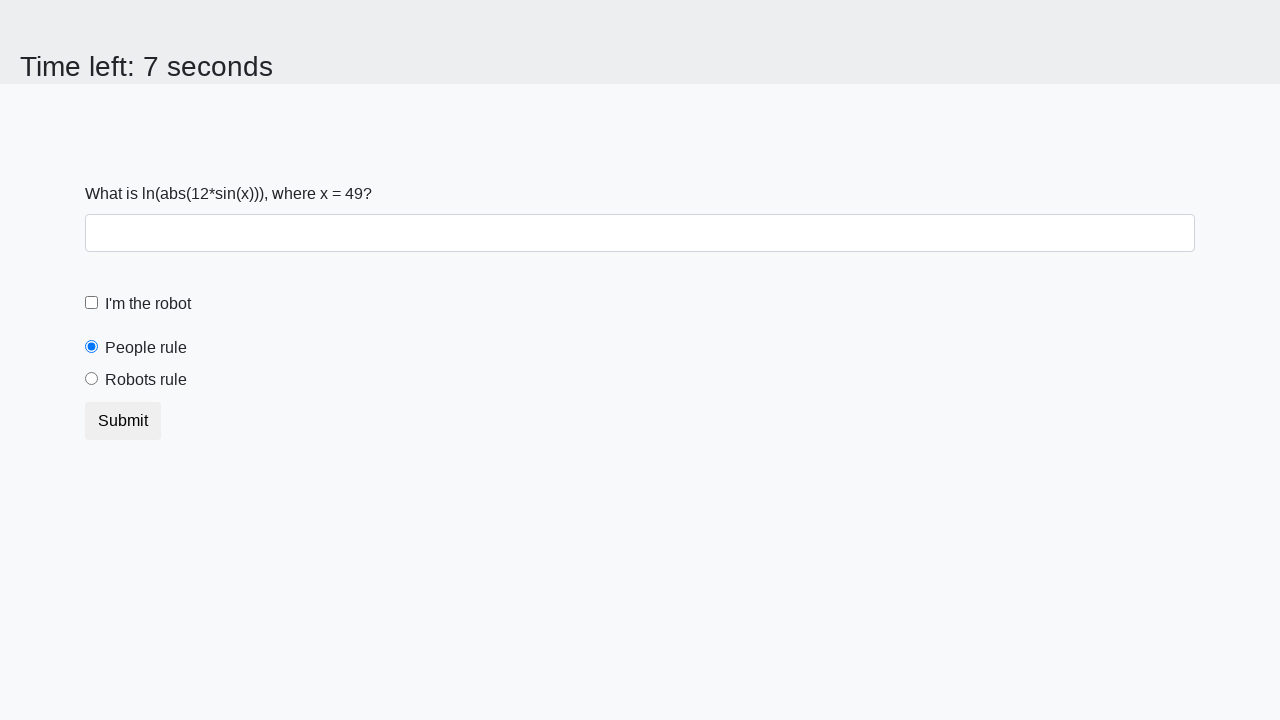